Tests a web form by entering text into a text box, clicking the submit button, and verifying the success message is displayed

Starting URL: https://www.selenium.dev/selenium/web/web-form.html

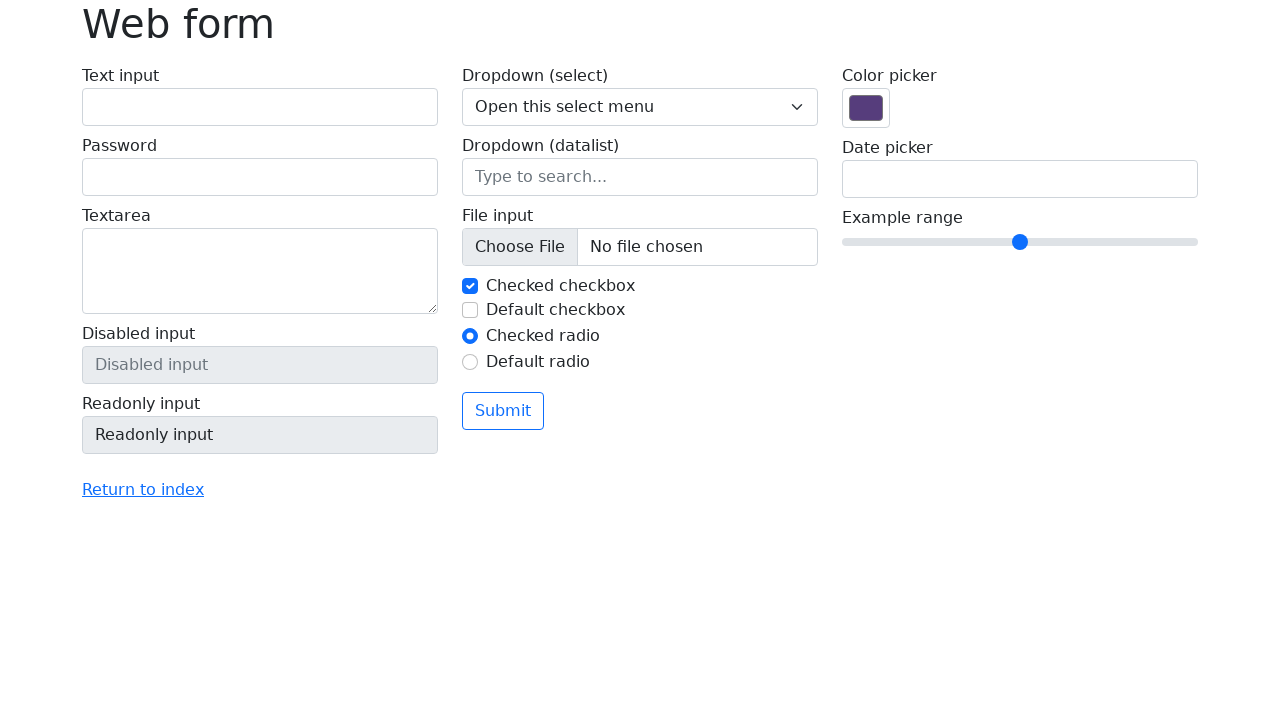

Verified page title is 'Web form'
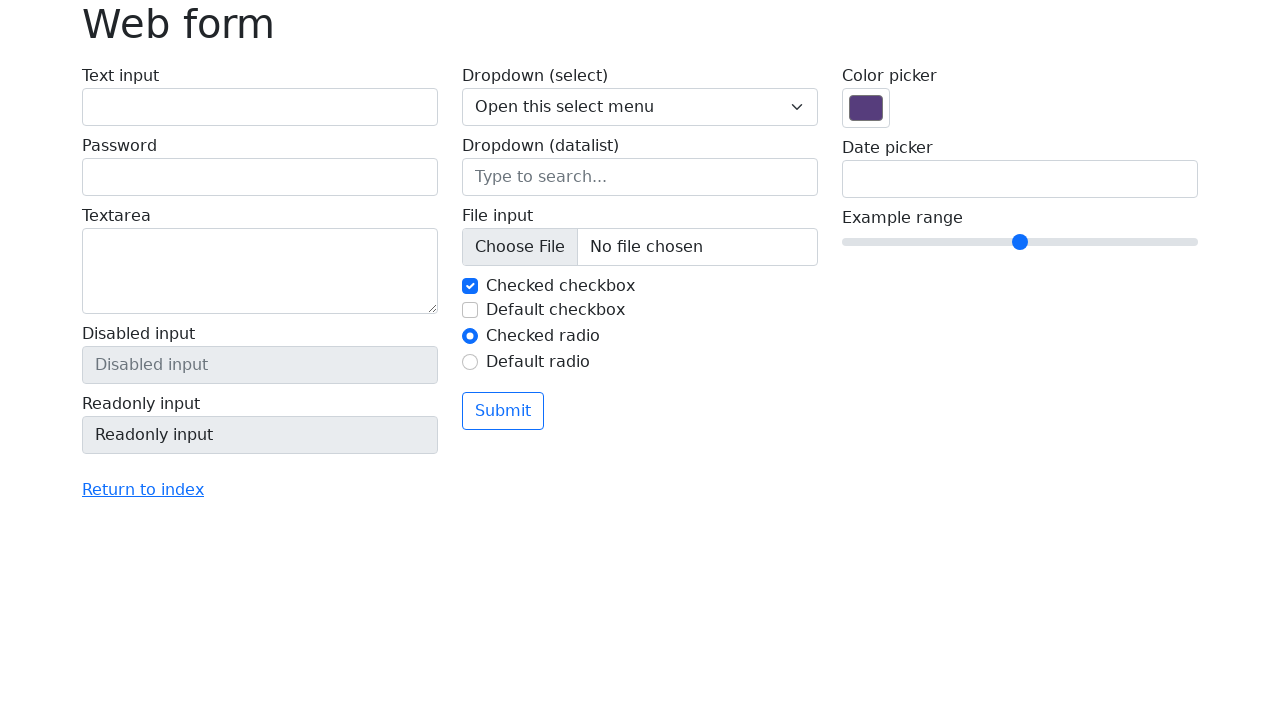

Entered '39011012000' into the text field on input[name='my-text']
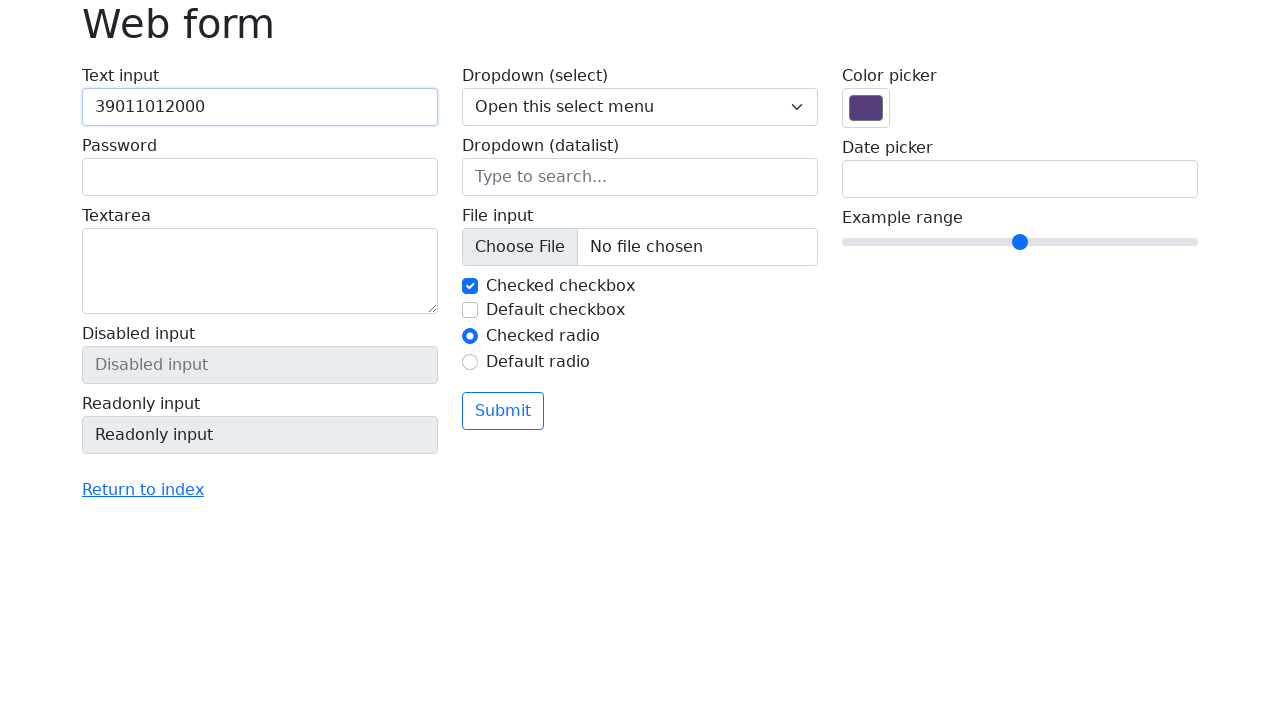

Clicked the submit button at (503, 411) on button
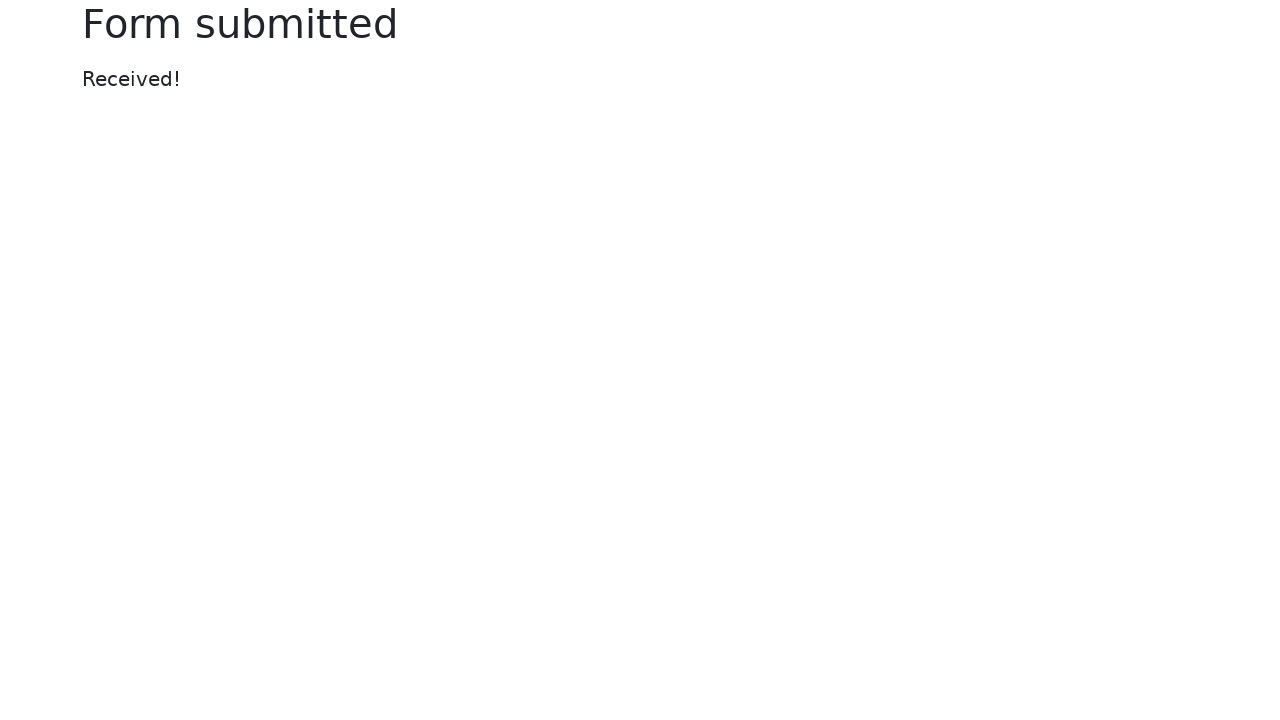

Success message element loaded
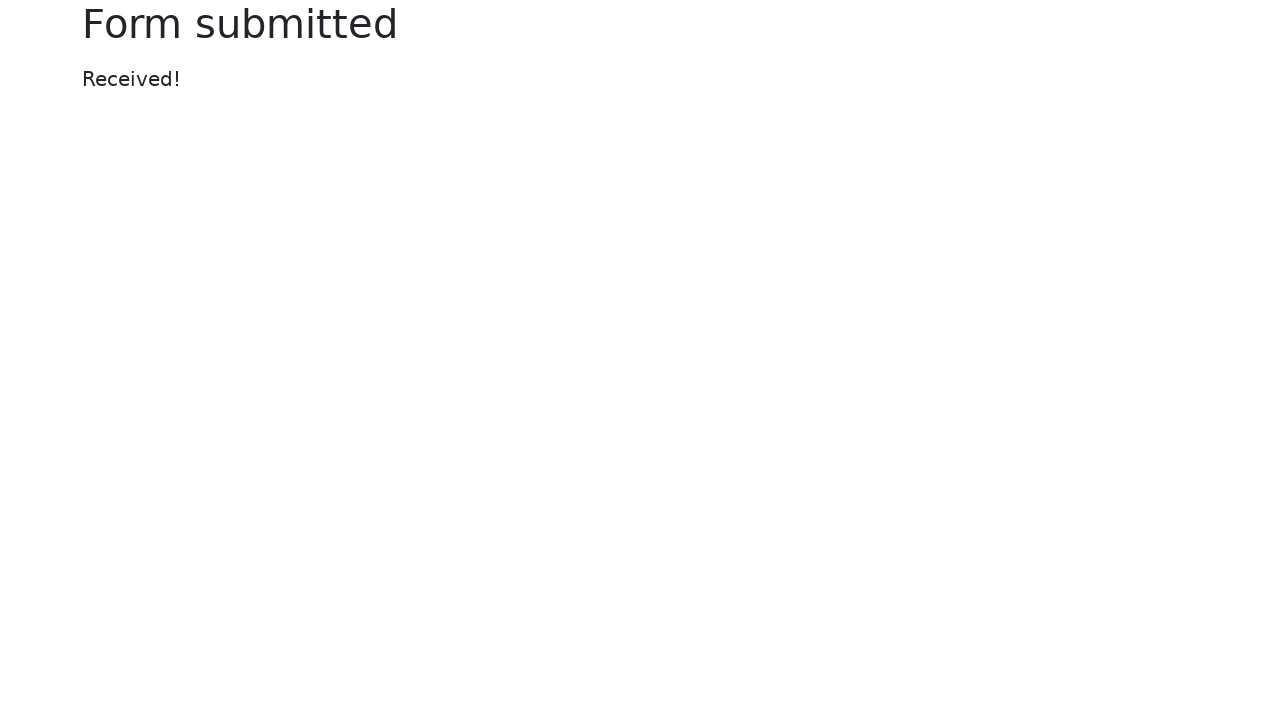

Verified success message displays 'Received!'
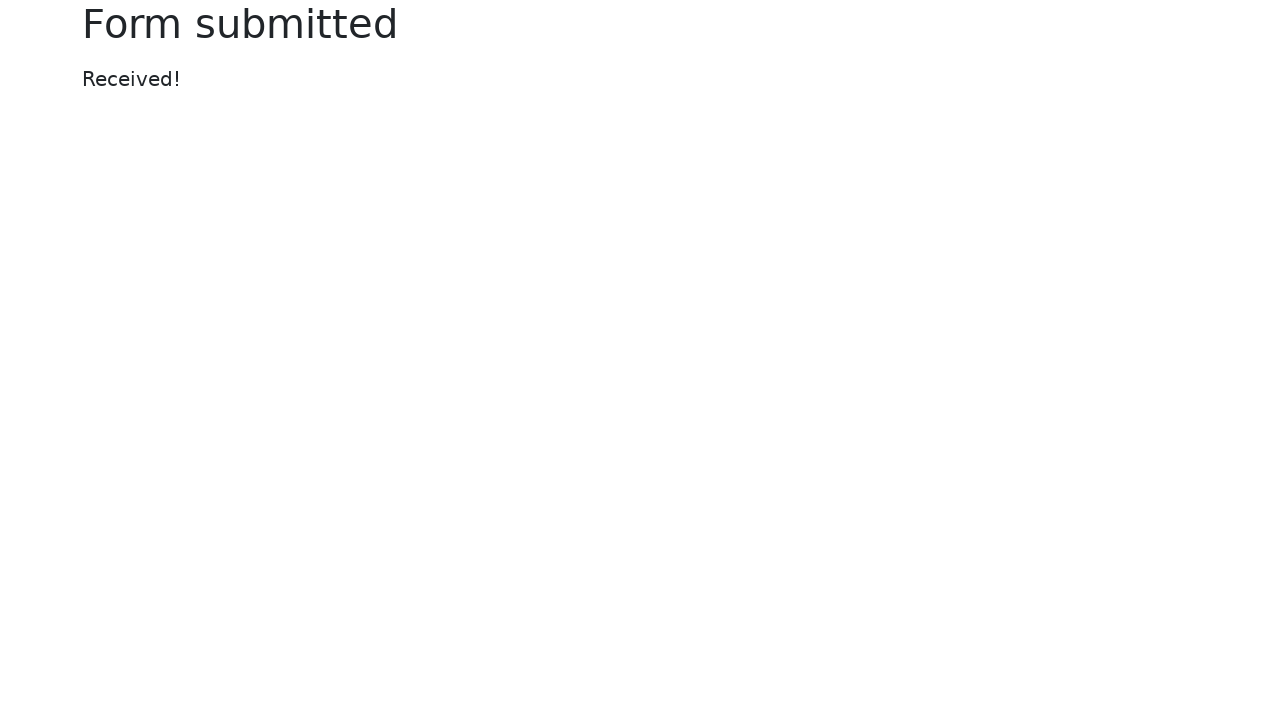

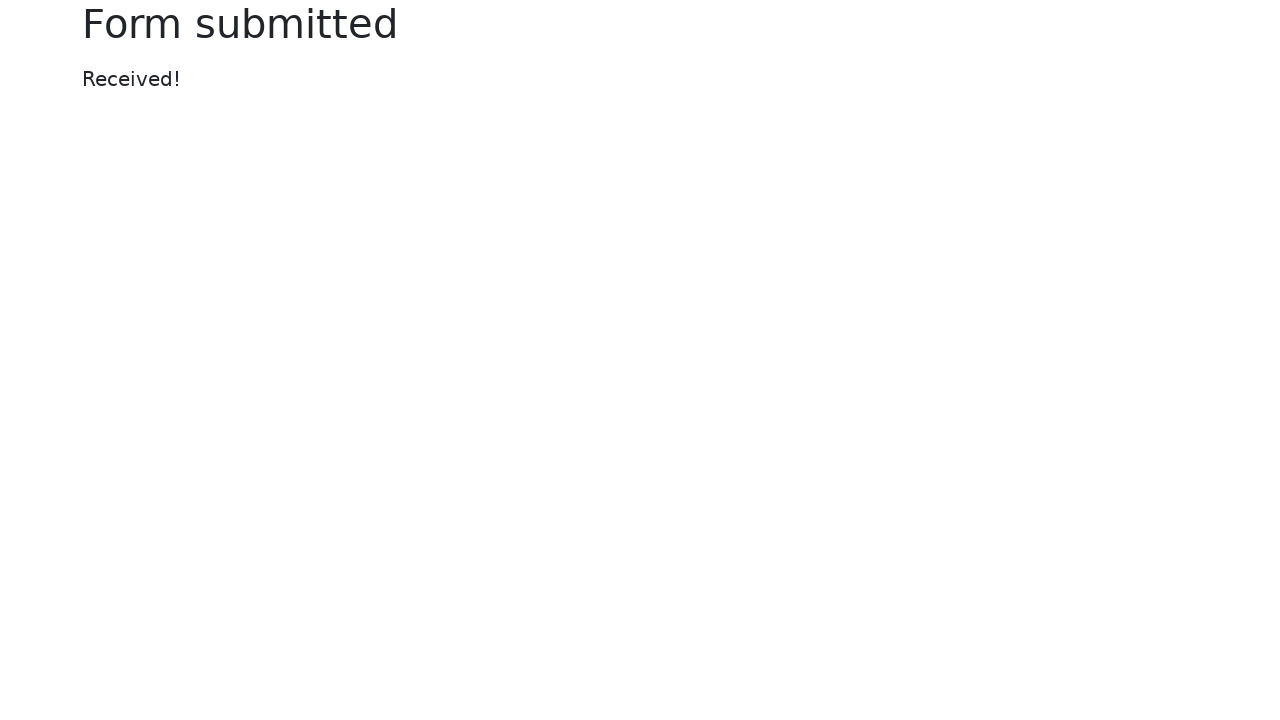